Tests the Selenide GitHub Wiki page by navigating to the repository, clicking the Wiki tab, clicking on "Soft assertions" link, and verifying that JUnit5 example text is present on the page.

Starting URL: https://github.com/selenide/selenide

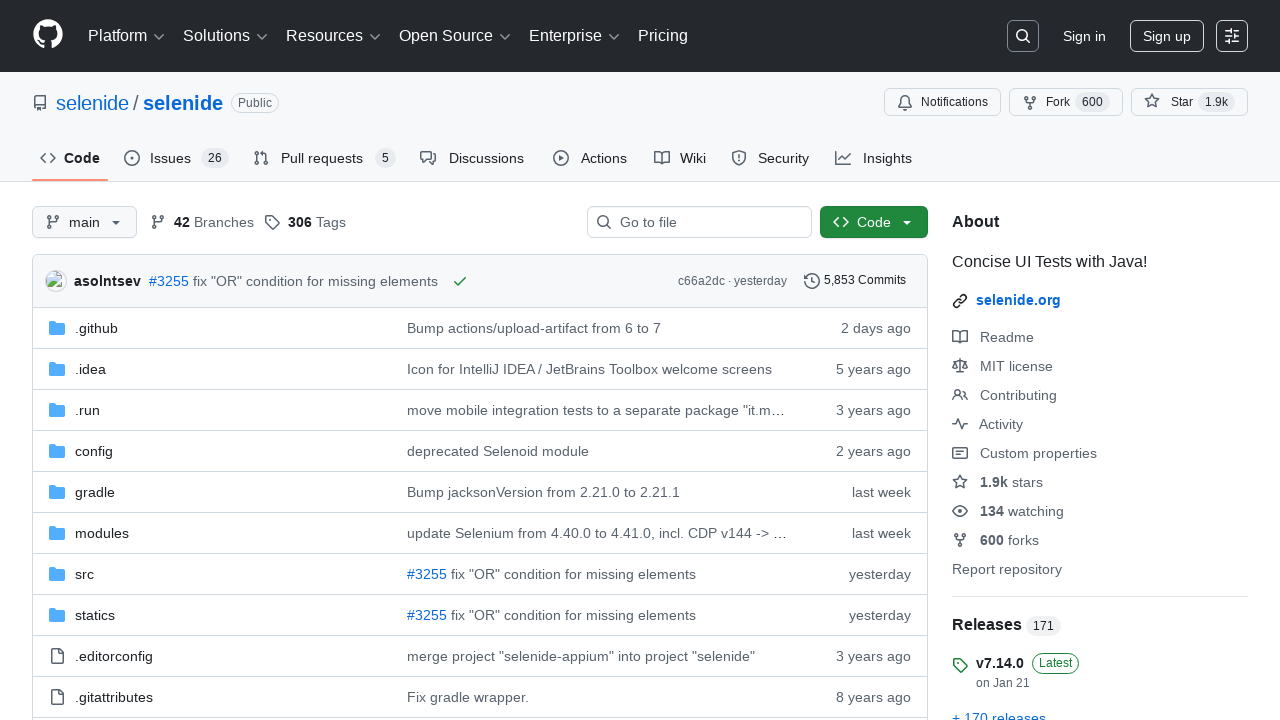

Clicked the Wiki tab at (680, 158) on #wiki-tab
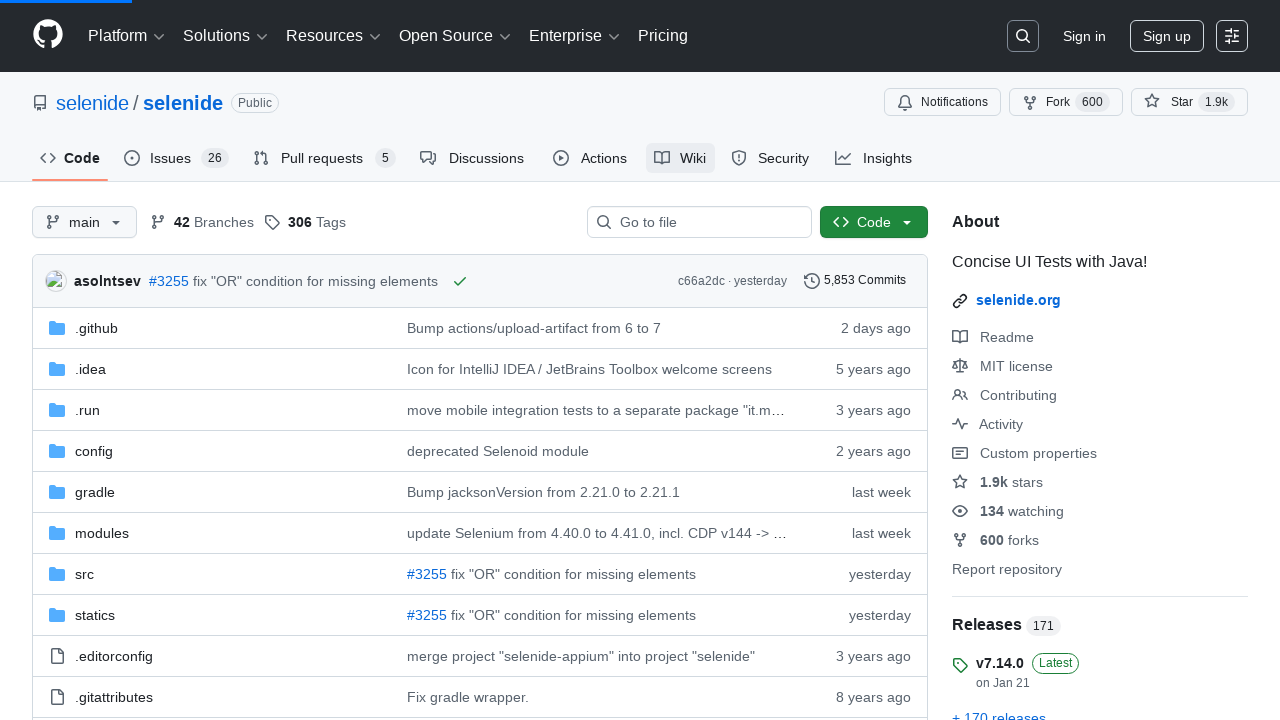

Wiki body loaded
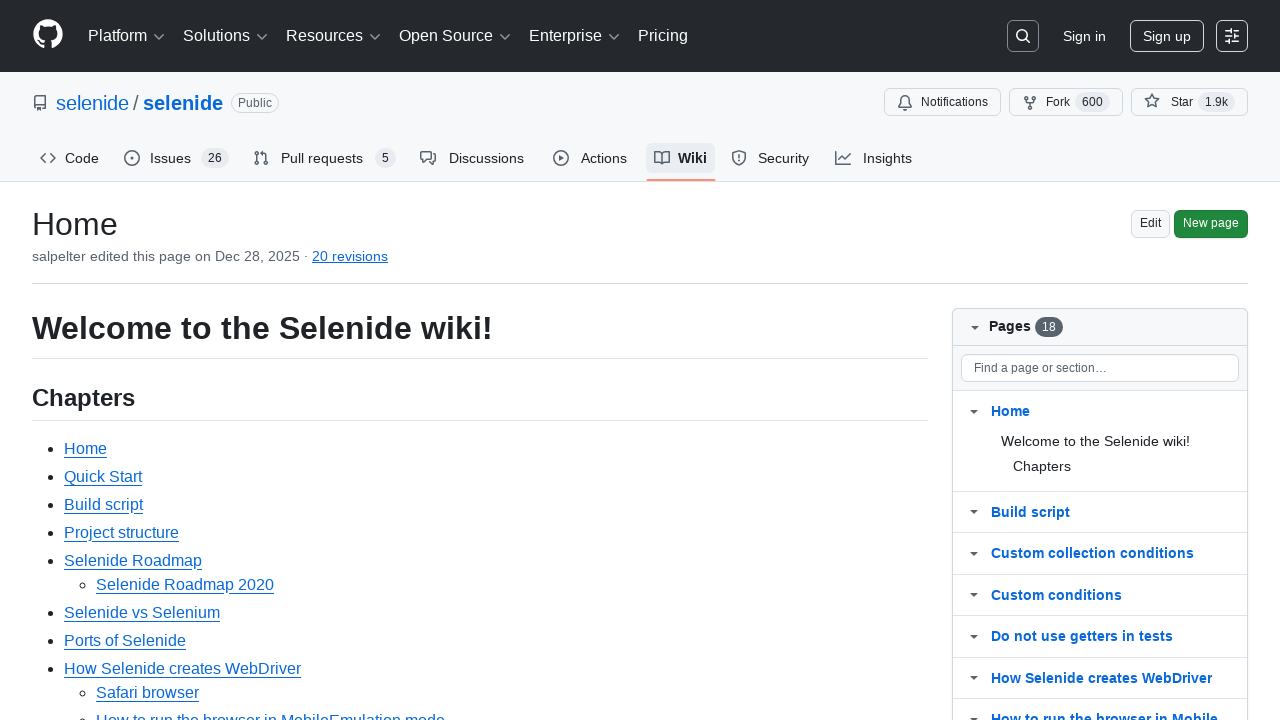

Clicked on 'Soft assertions' link at (116, 360) on #wiki-body >> text=Soft assertions
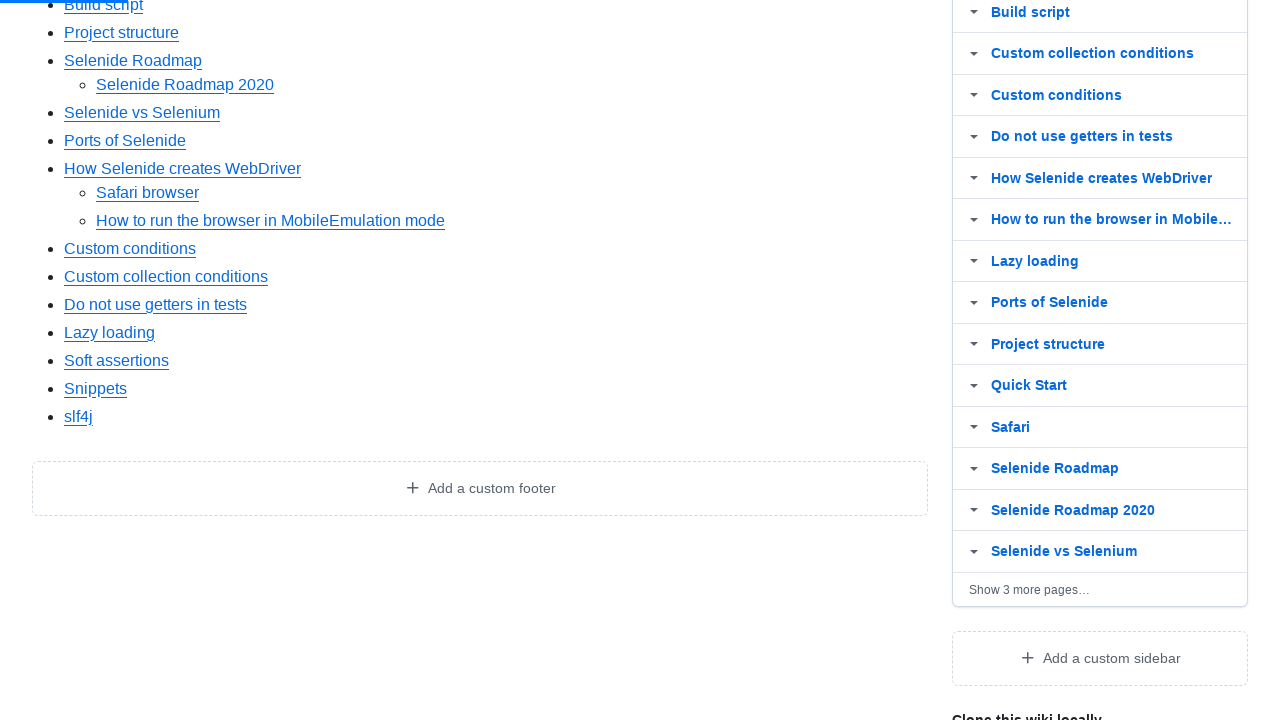

Soft assertions page loaded
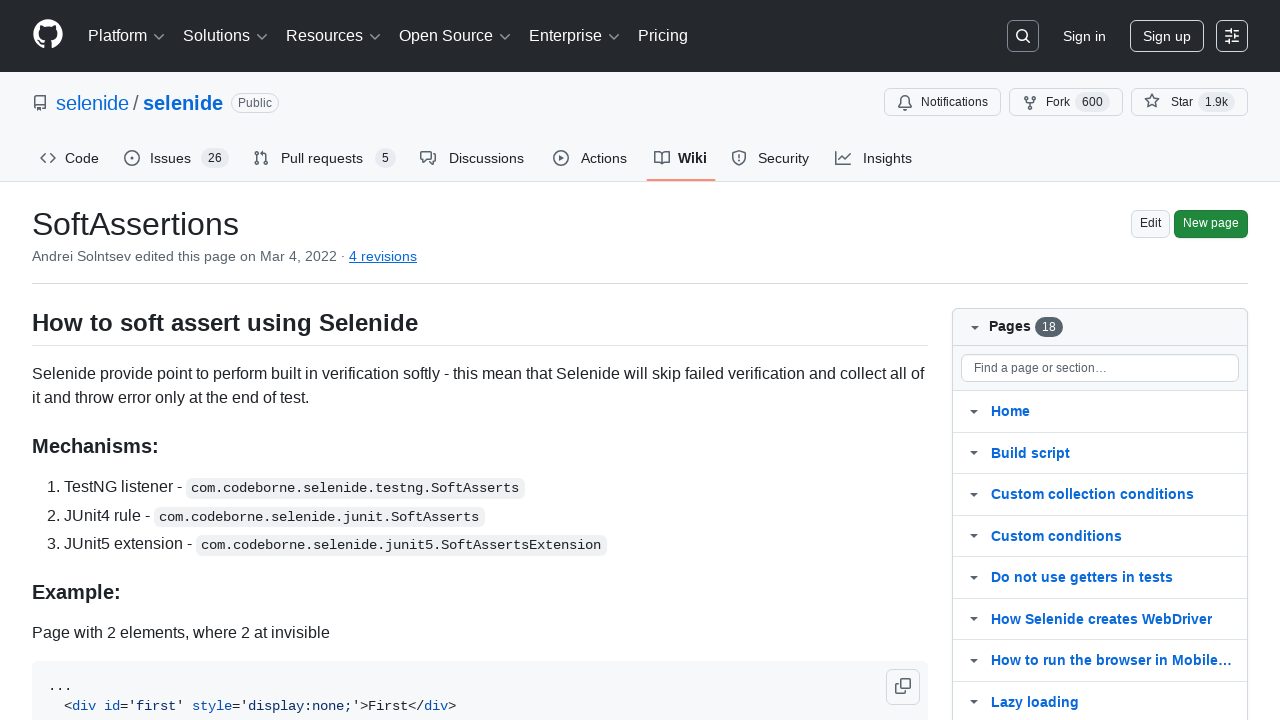

Verified that JUnit5 example text is present on the page
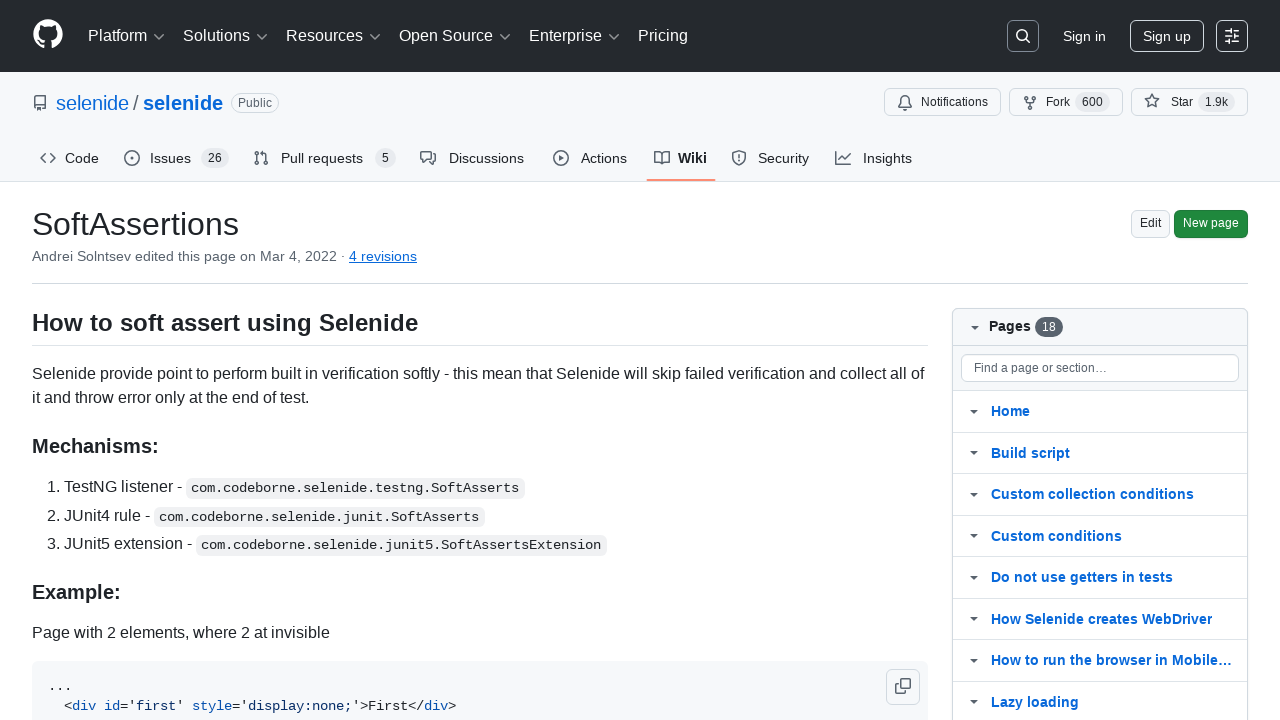

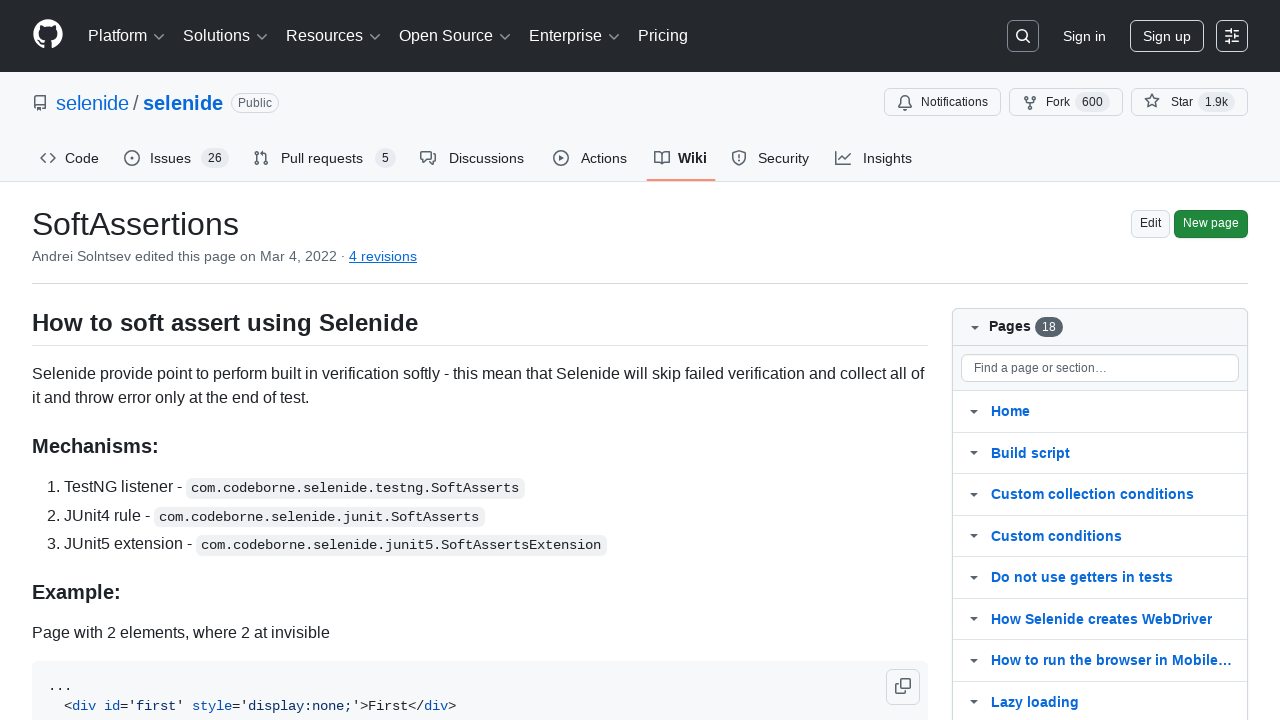